Tests dynamic element addition and removal by clicking Add Element button twice, then deleting one element and verifying one remains

Starting URL: http://the-internet.herokuapp.com/add_remove_elements/

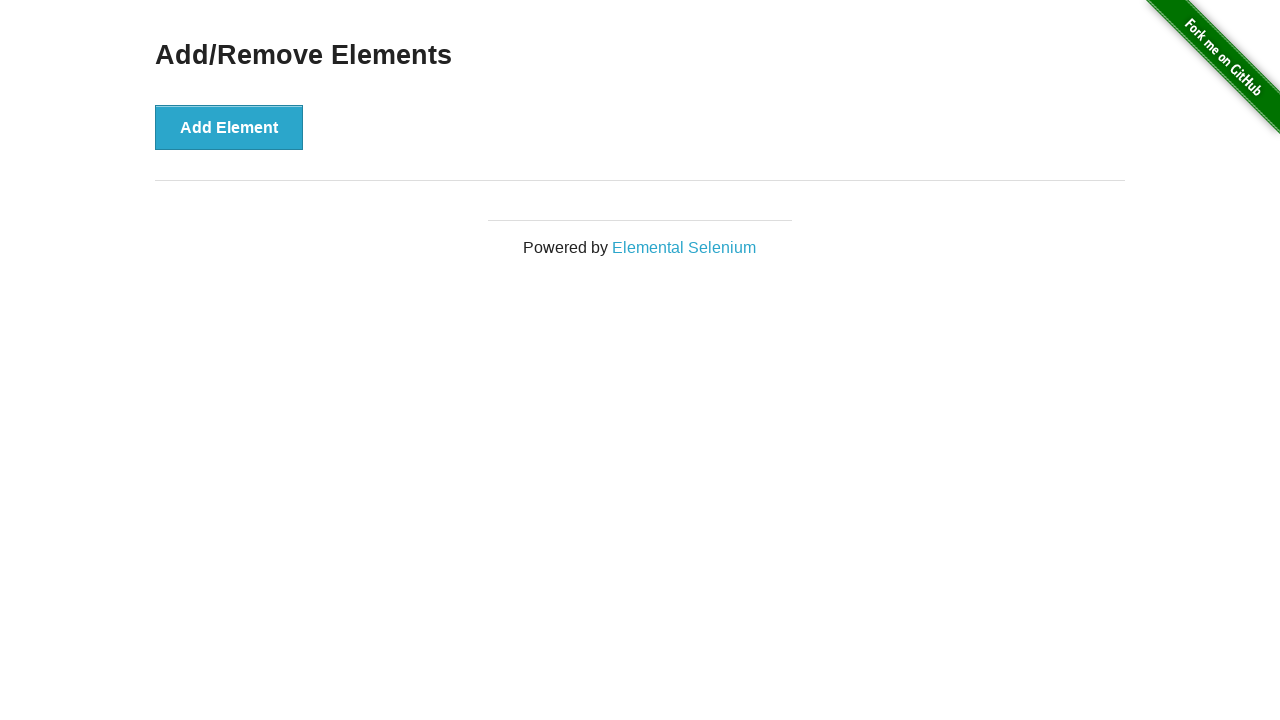

Navigated to Add/Remove Elements page
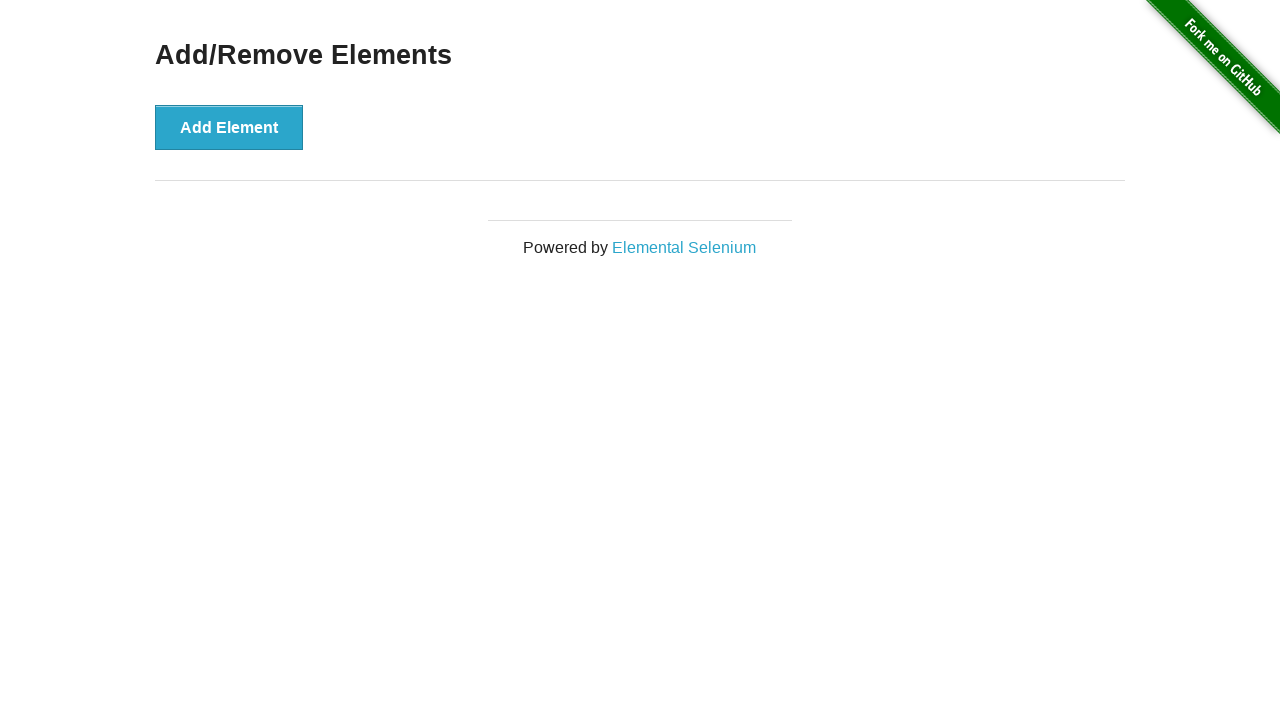

Clicked Add Element button first time at (229, 127) on xpath=//button[text()='Add Element']
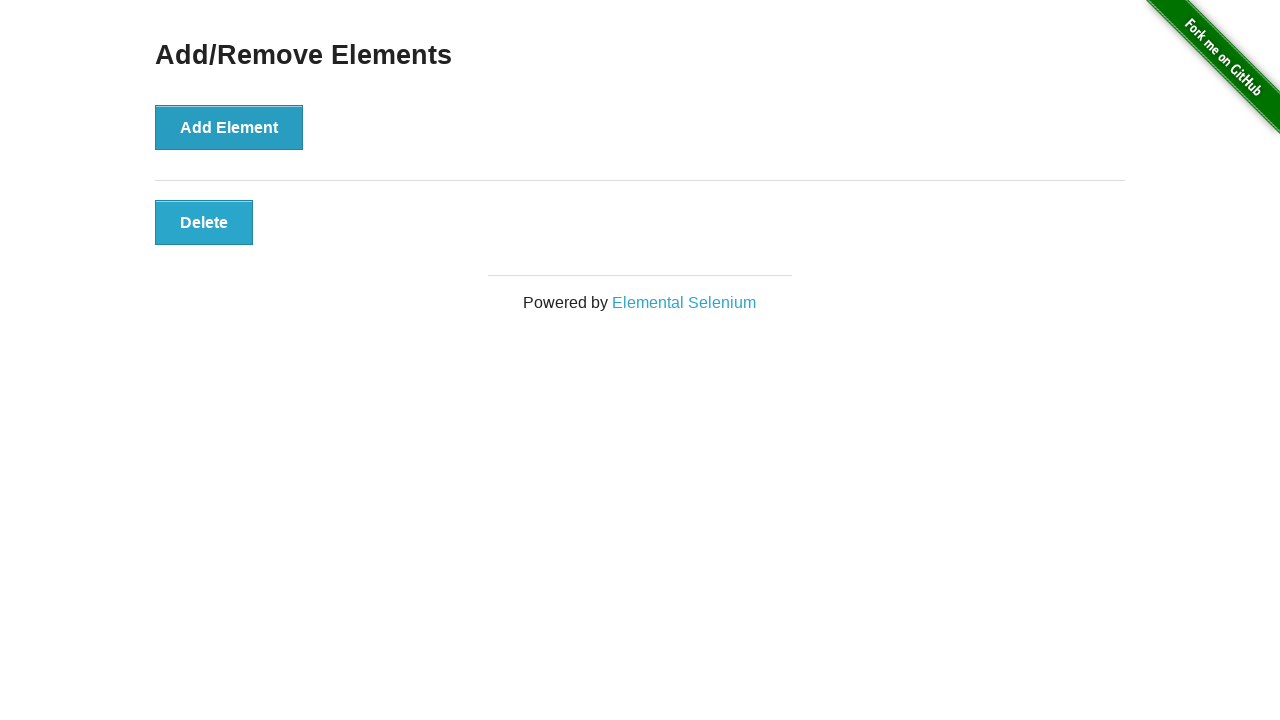

Clicked Add Element button second time at (229, 127) on xpath=//button[text()='Add Element']
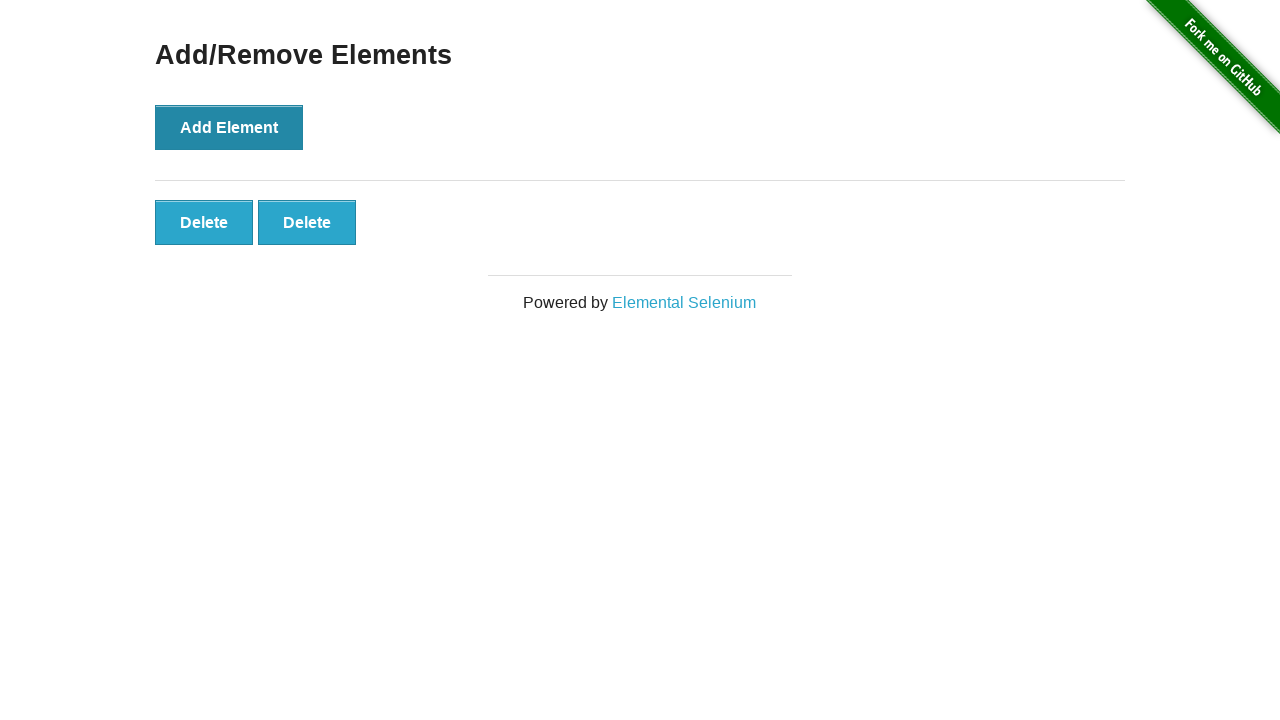

Clicked the first Delete button to remove an element at (204, 222) on xpath=//button[text()='Delete'] >> nth=0
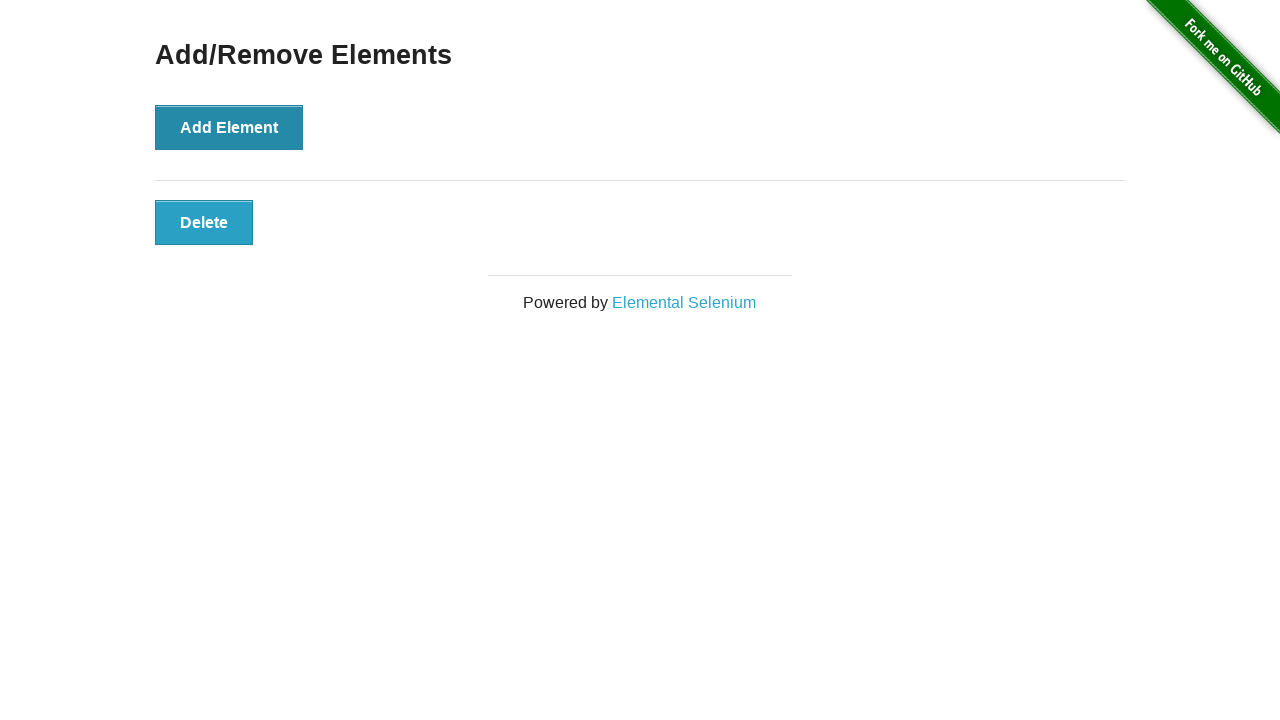

Verified that exactly one Delete button remains
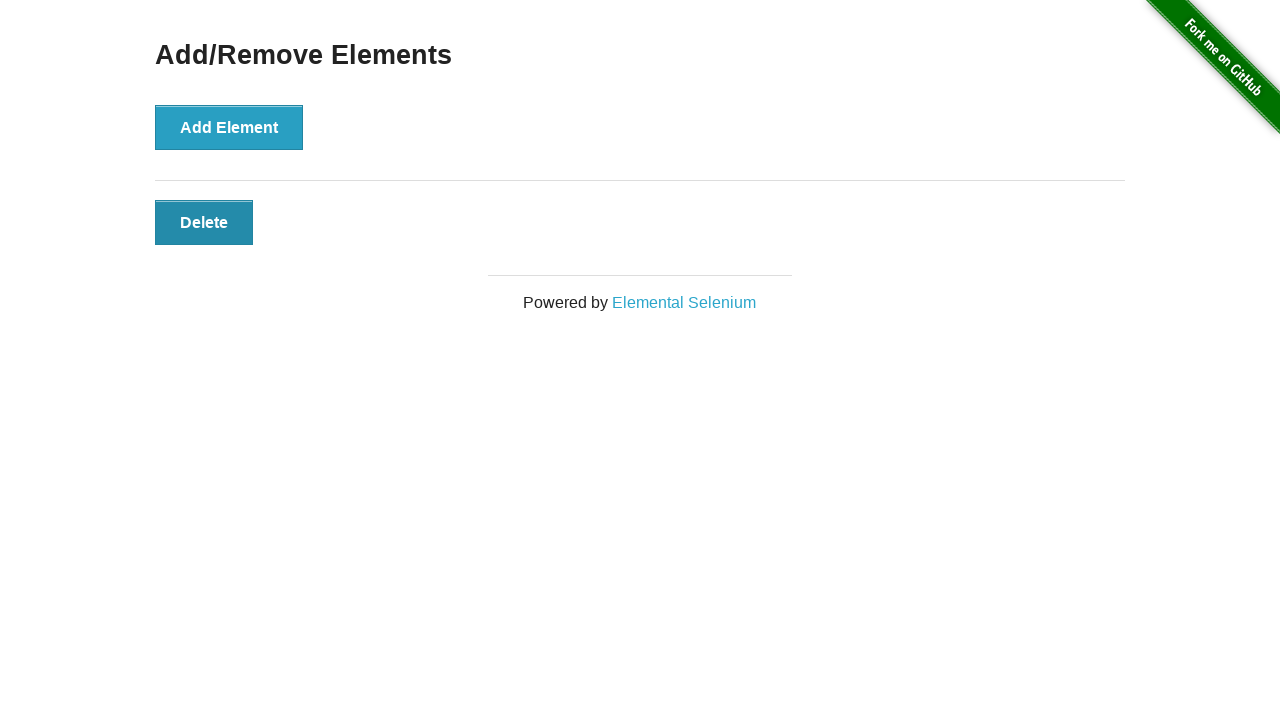

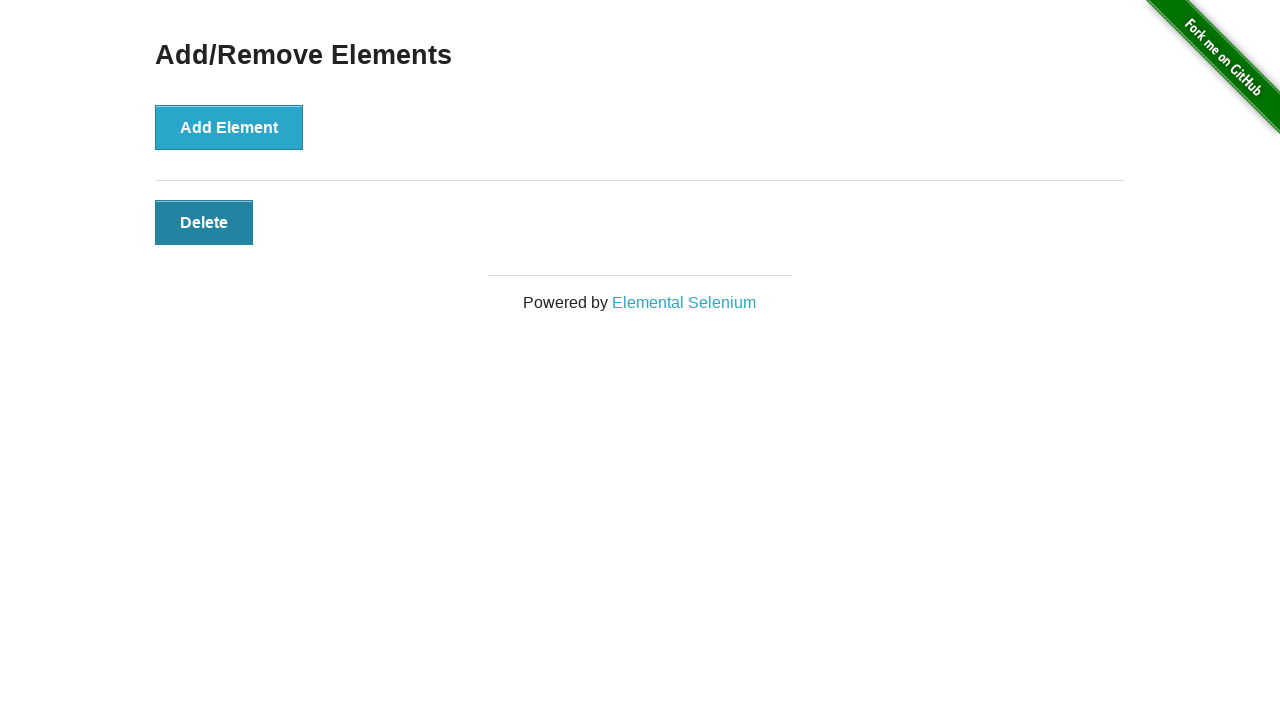